Tests file upload functionality on a practice automation form by selecting a file using the upload input element

Starting URL: https://demoqa.com/automation-practice-form

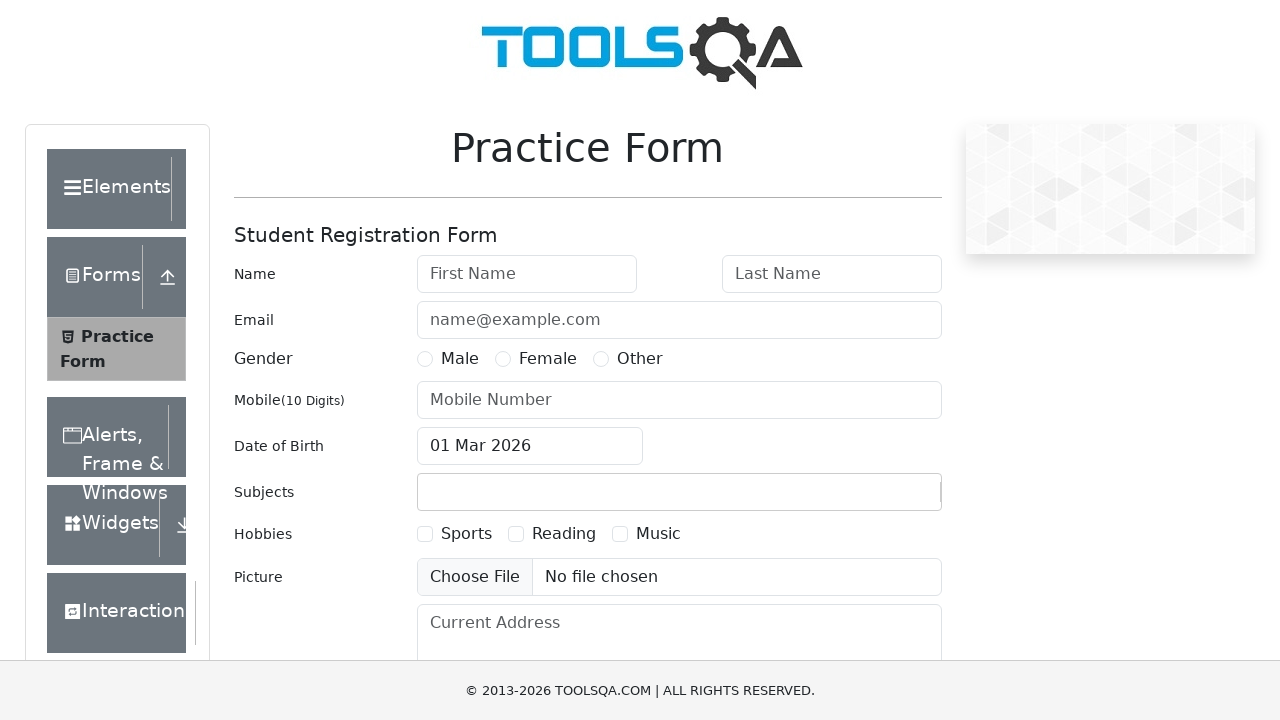

Upload picture input element loaded
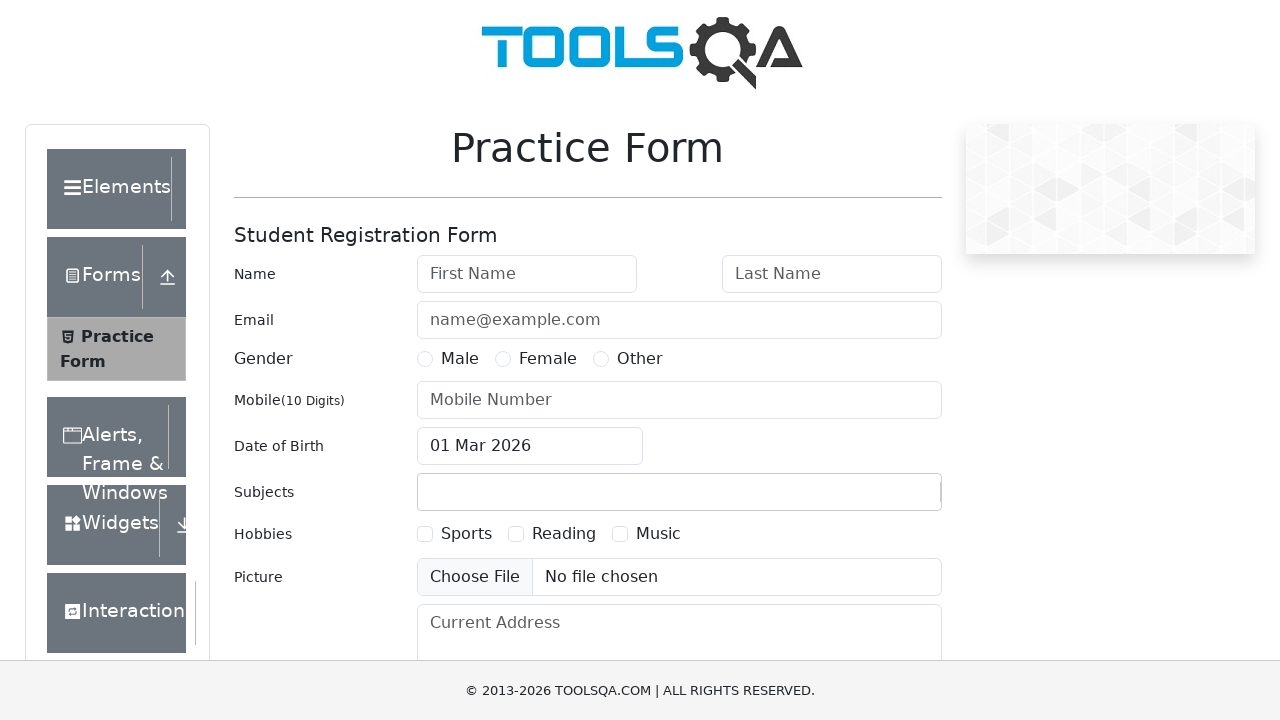

Created temporary test file for upload
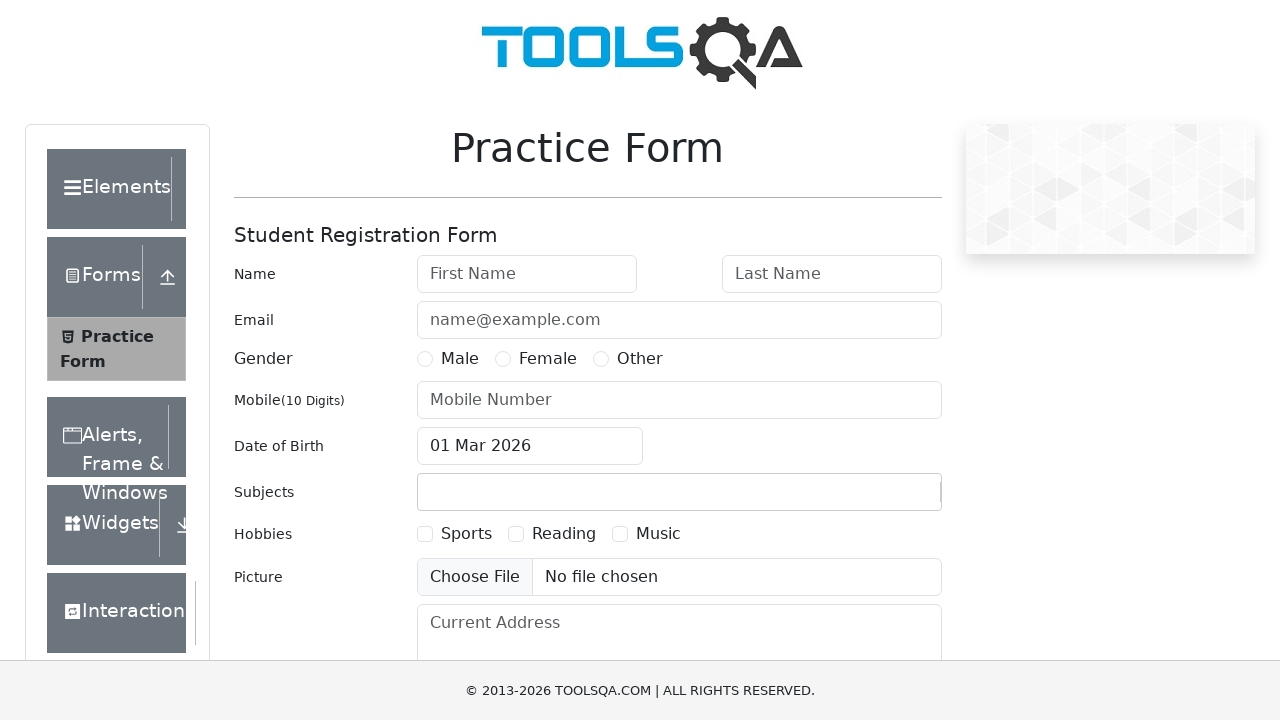

Selected file for upload using set_input_files method
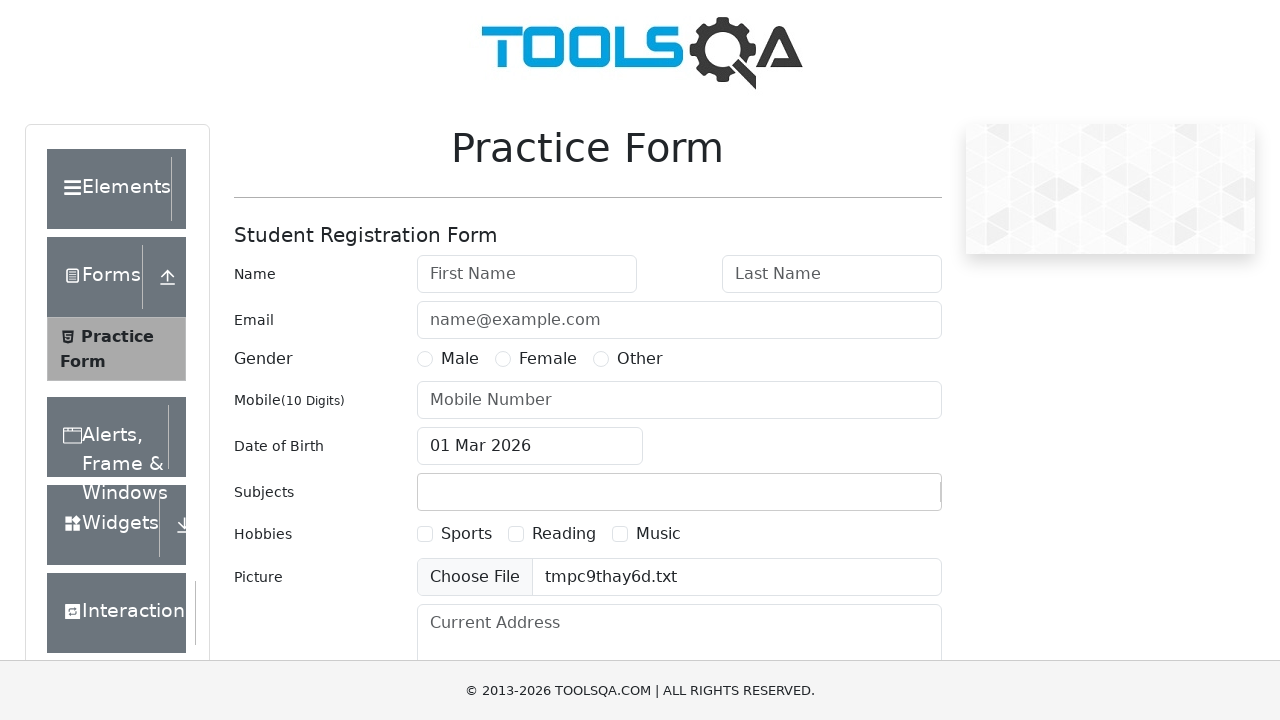

Waited for file to be processed
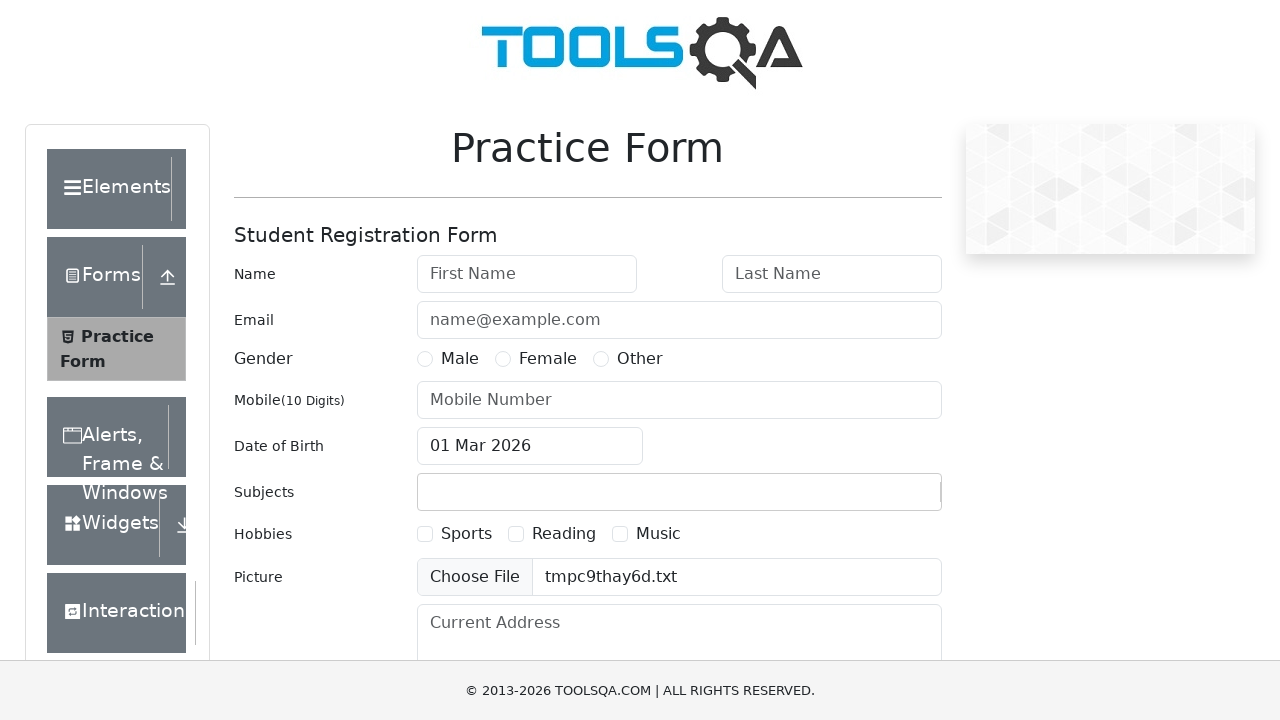

Cleaned up temporary test file
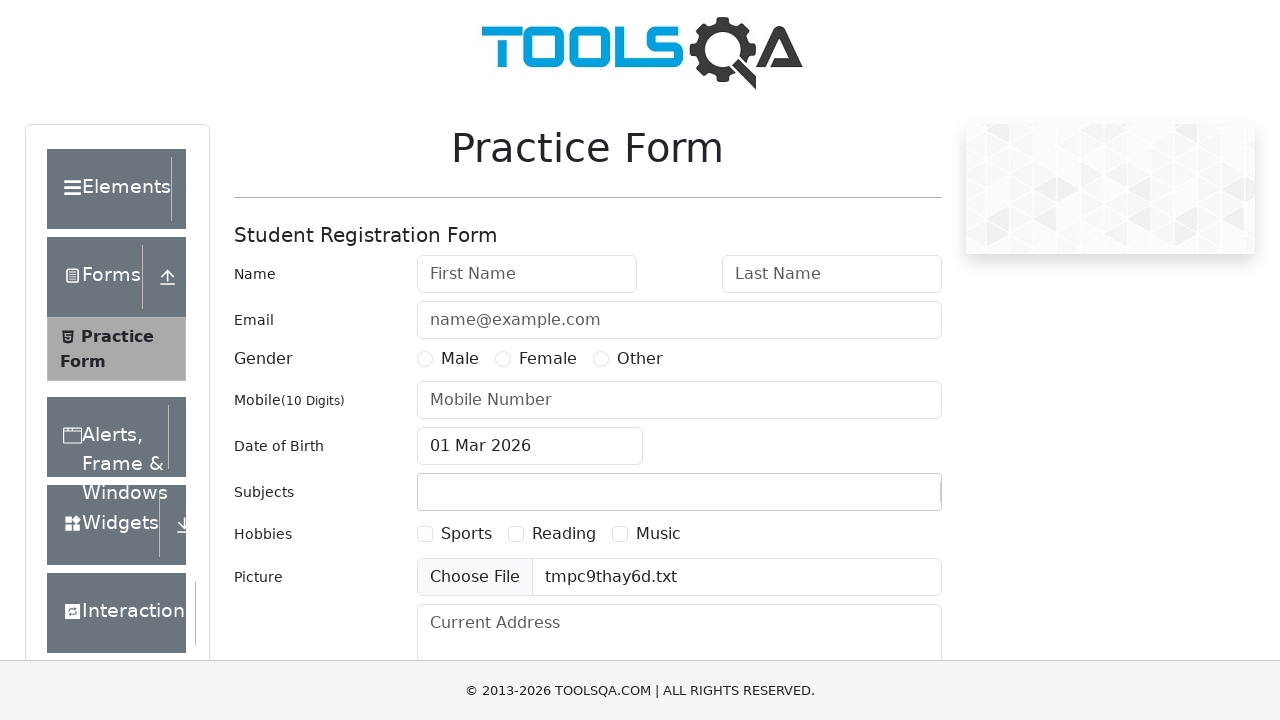

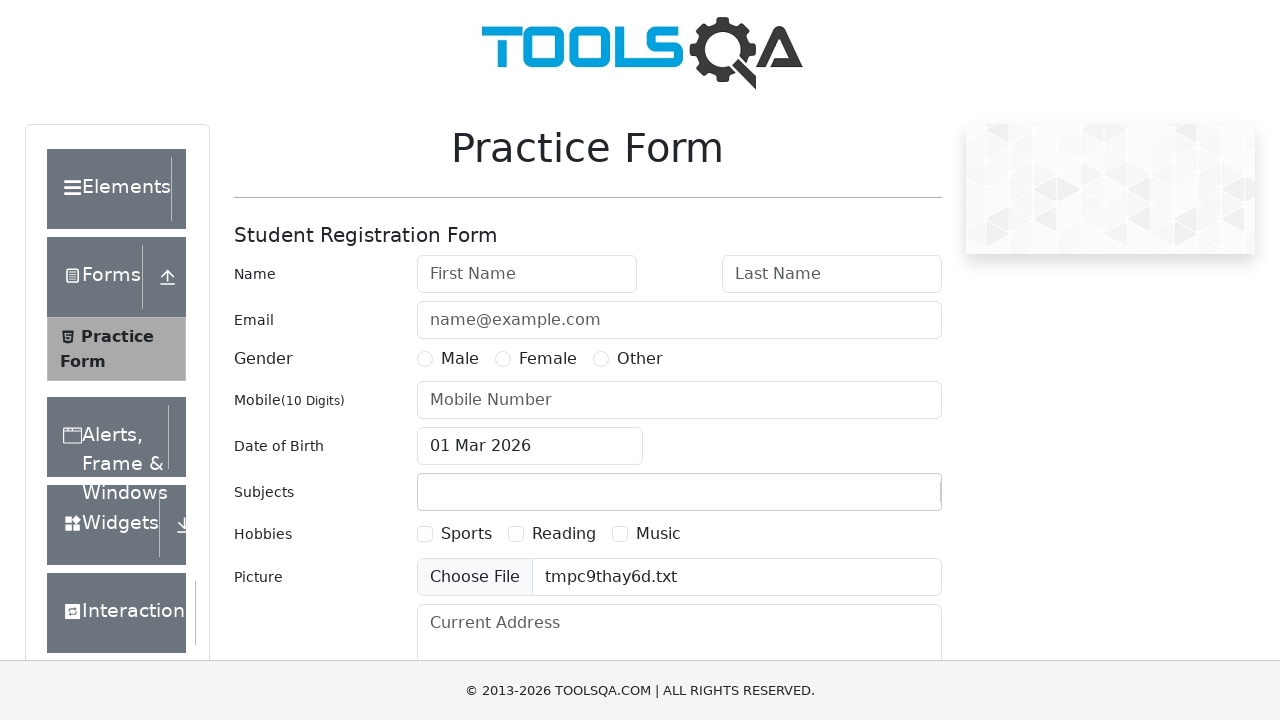